Tests the calendar date picker functionality on RedBus by clicking on the date box, selecting a departure date (24th), then clicking the return date box and selecting a return date (8th).

Starting URL: https://www.redbus.com/

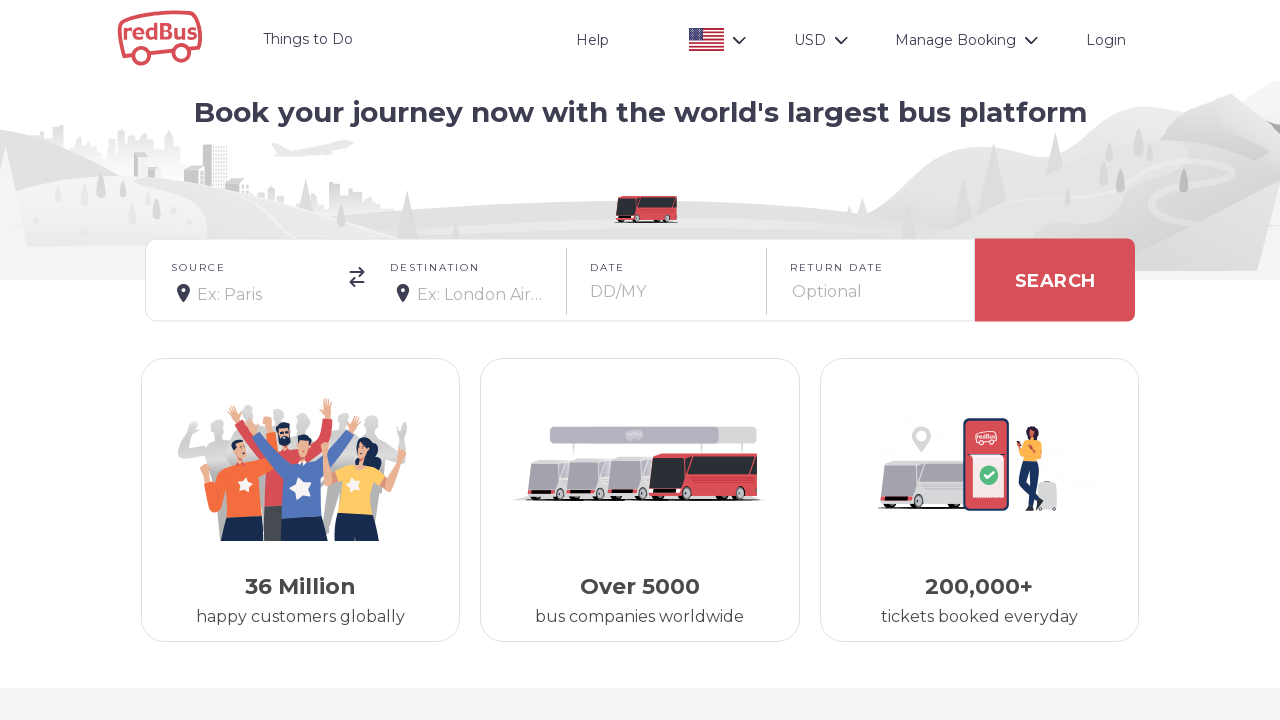

Clicked departure date box to open calendar at (667, 280) on #date-box
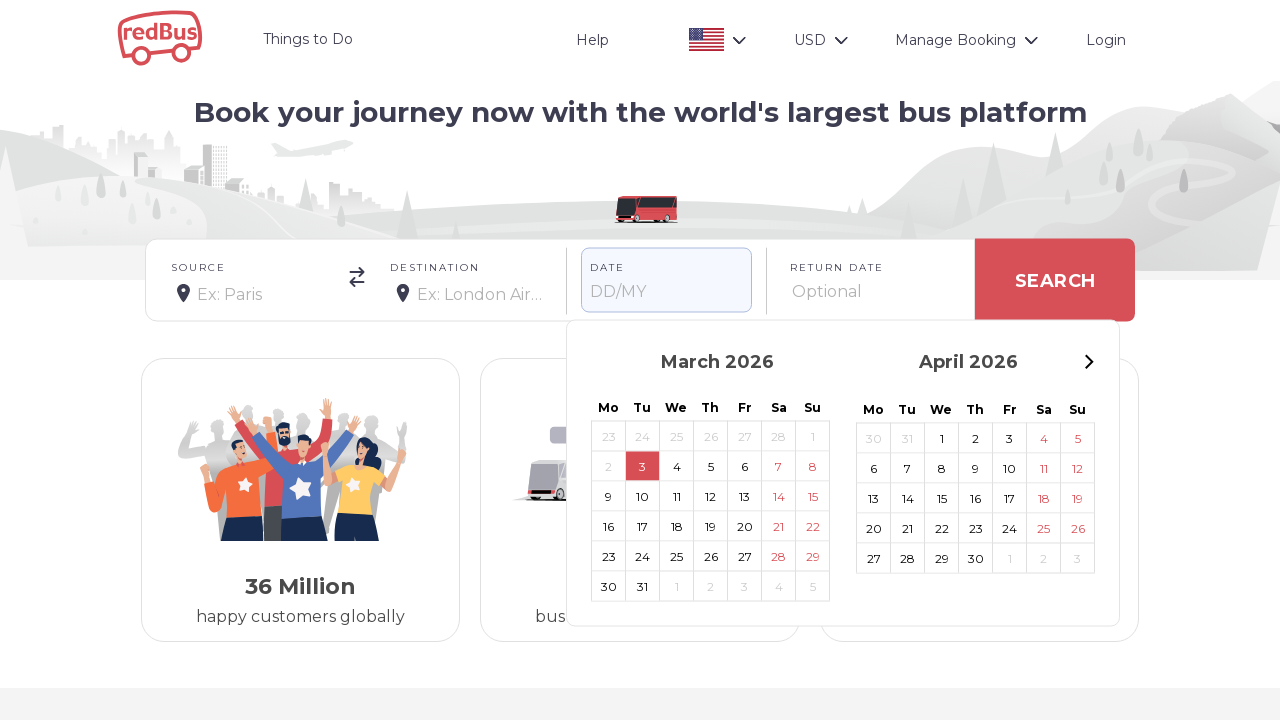

Selected 24th as departure date at (642, 436) on (//span[text()='24'])[1]
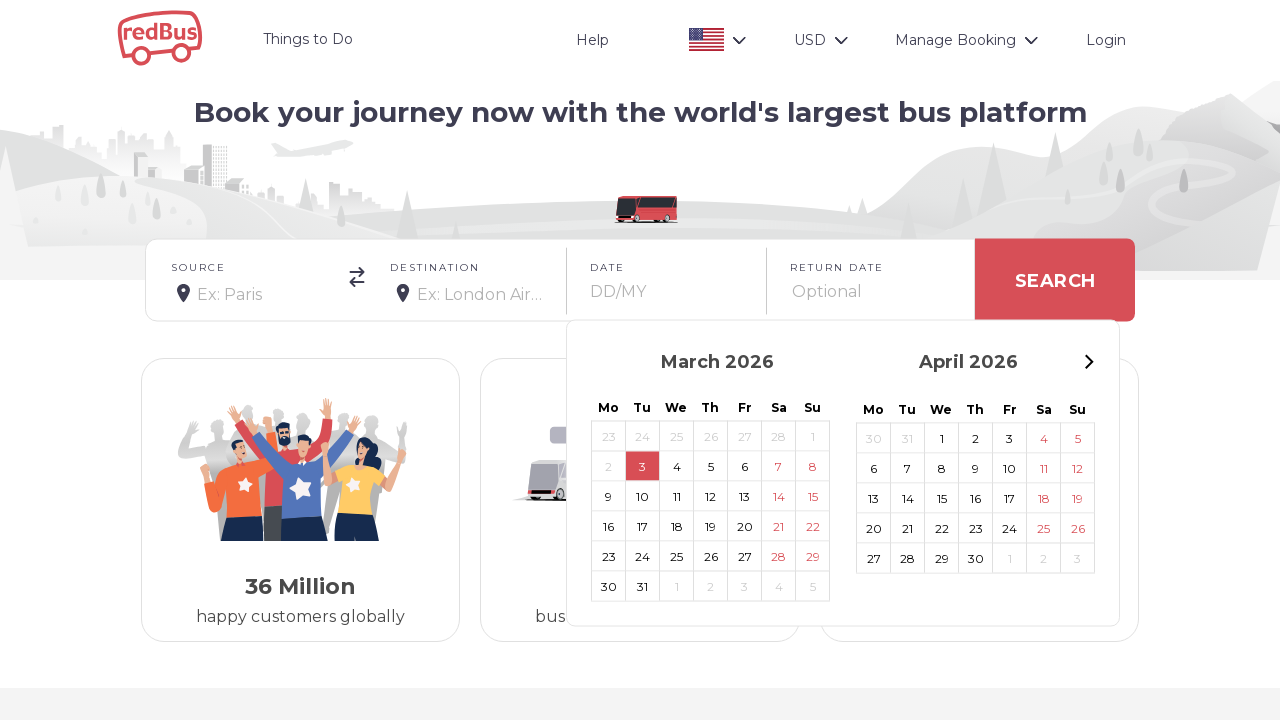

Clicked return date box to open return calendar at (867, 280) on #return-box
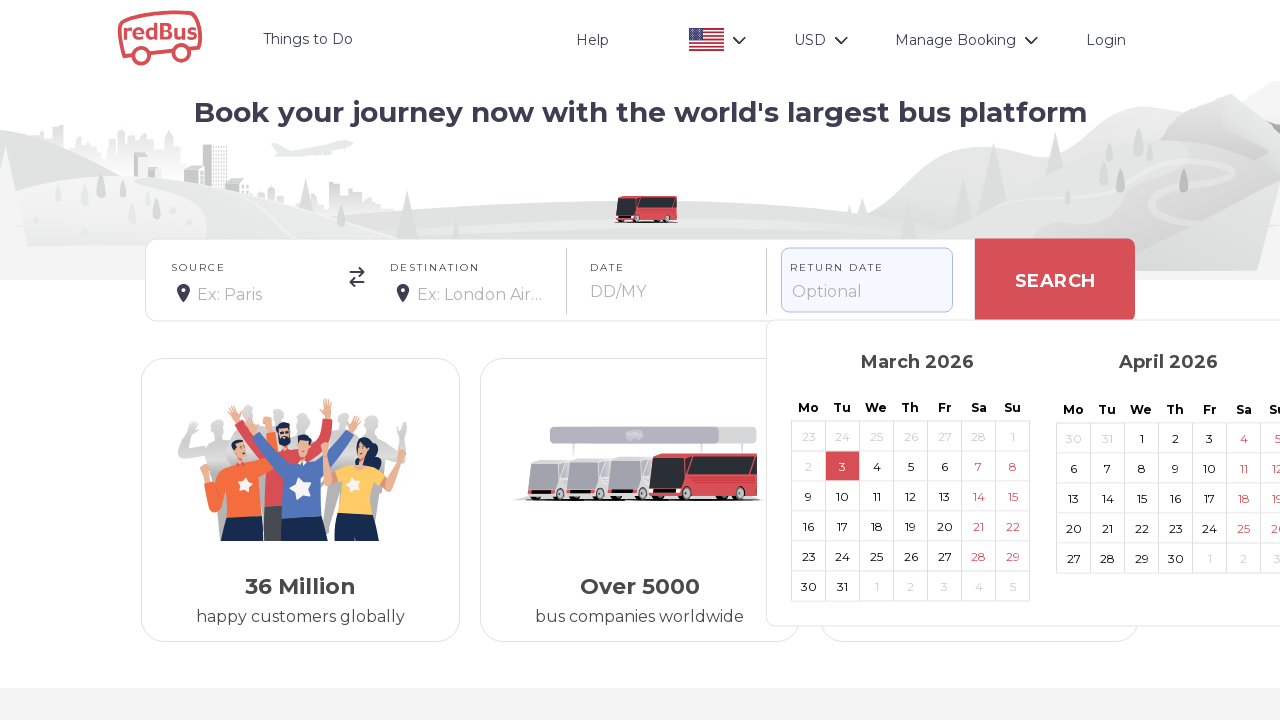

Selected 8th as return date at (1142, 468) on (//span[text()='8'])[2]
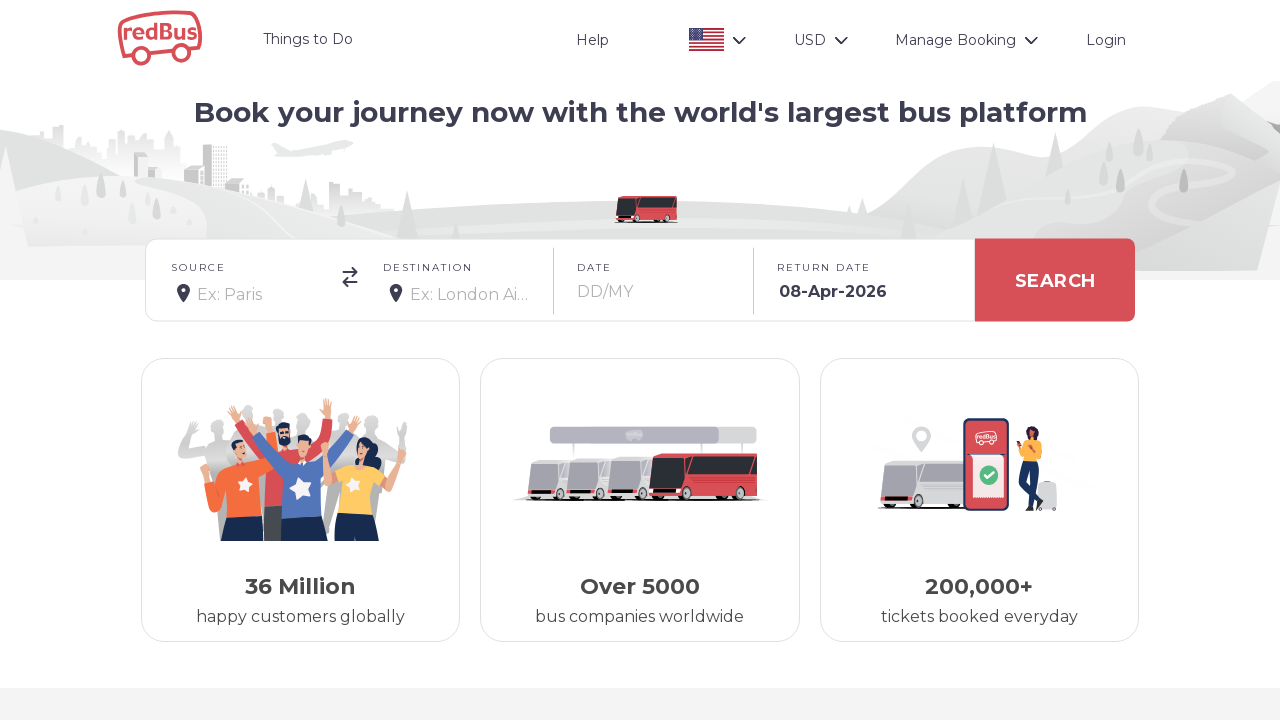

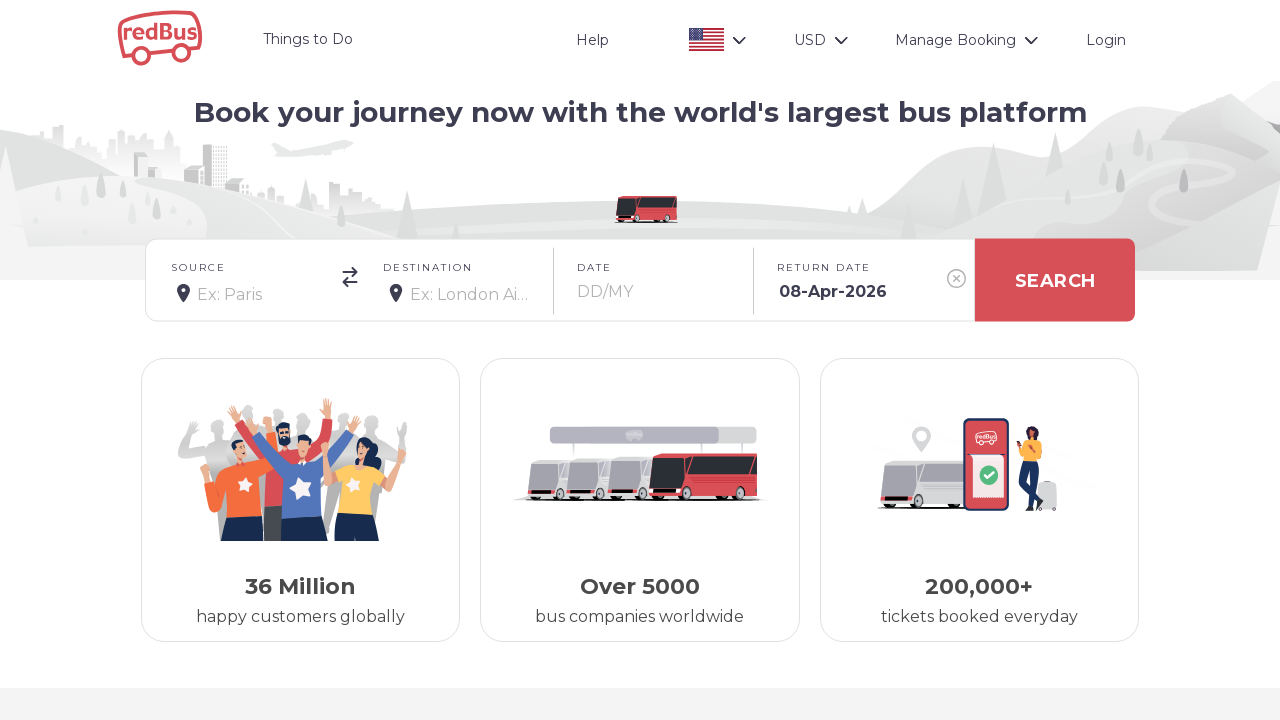